Tests the food store app by clicking on the food icon, entering a city name in the search box, and clicking the search button to find restaurants in that city.

Starting URL: https://foodstore-1.web.app/login

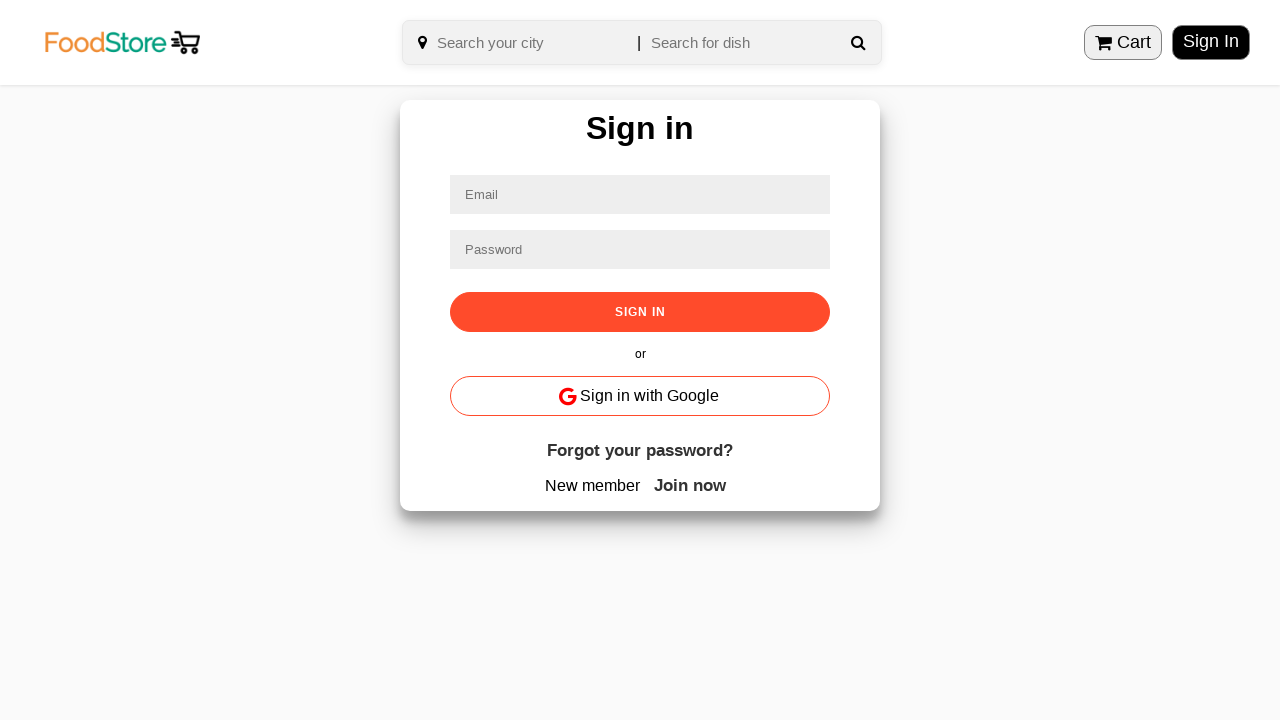

Clicked on the food icon at (115, 42) on .title > img
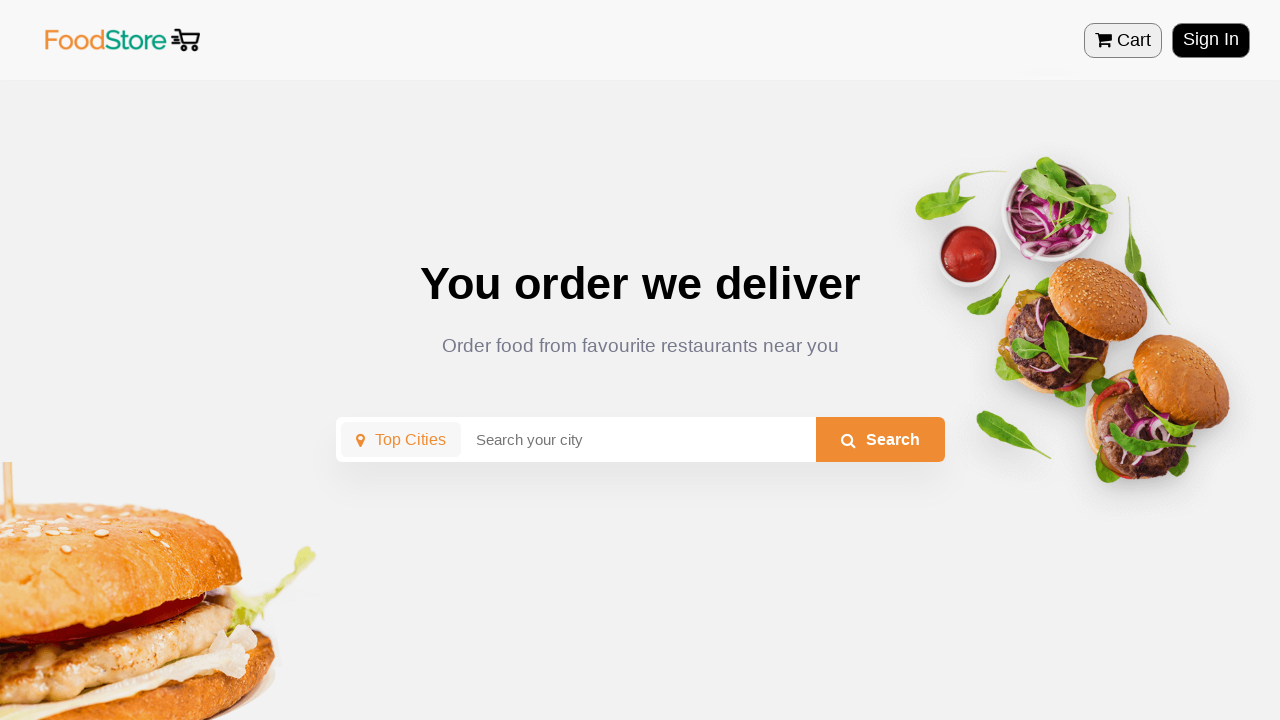

Entered 'mumbai' in the city search box on .cityInput
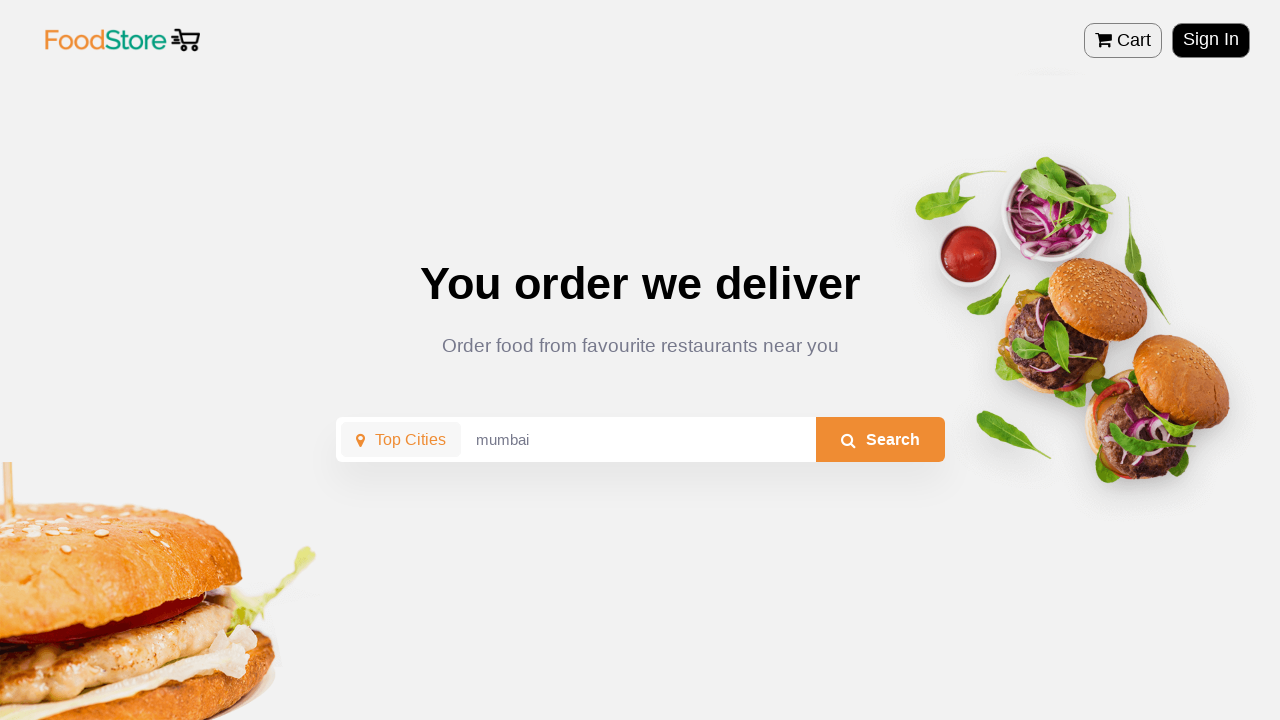

Clicked the search button to find restaurants in mumbai at (880, 440) on #citySearchbtn
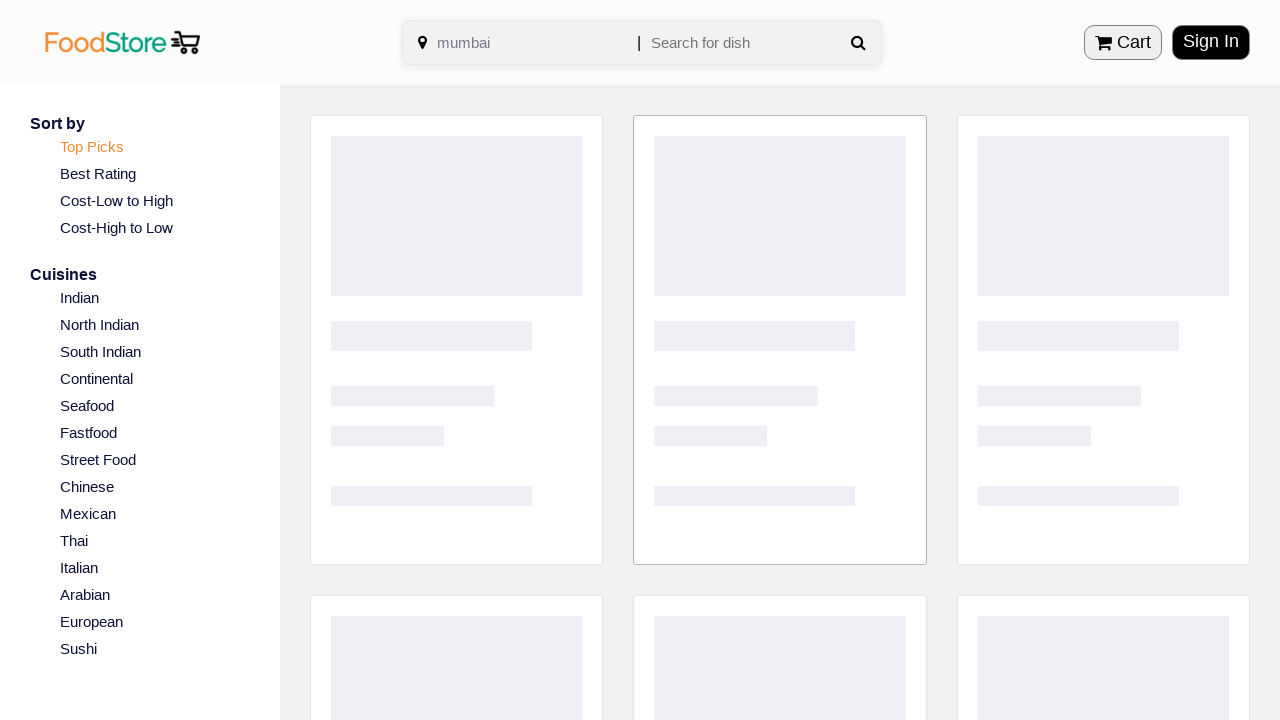

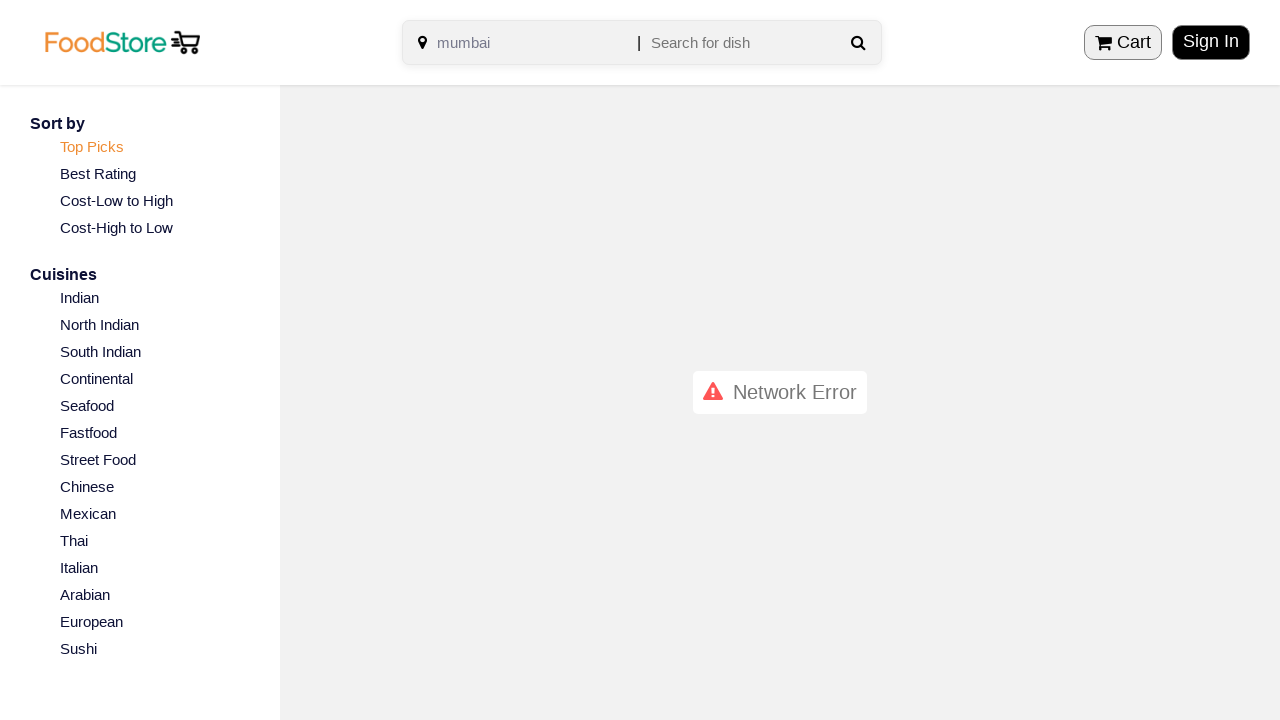